Tests clicking a blue button with dynamic class attributes 3 times, accepting the resulting alert dialog after each click. This tests handling of elements with complex class attribute matching.

Starting URL: http://uitestingplayground.com/classattr

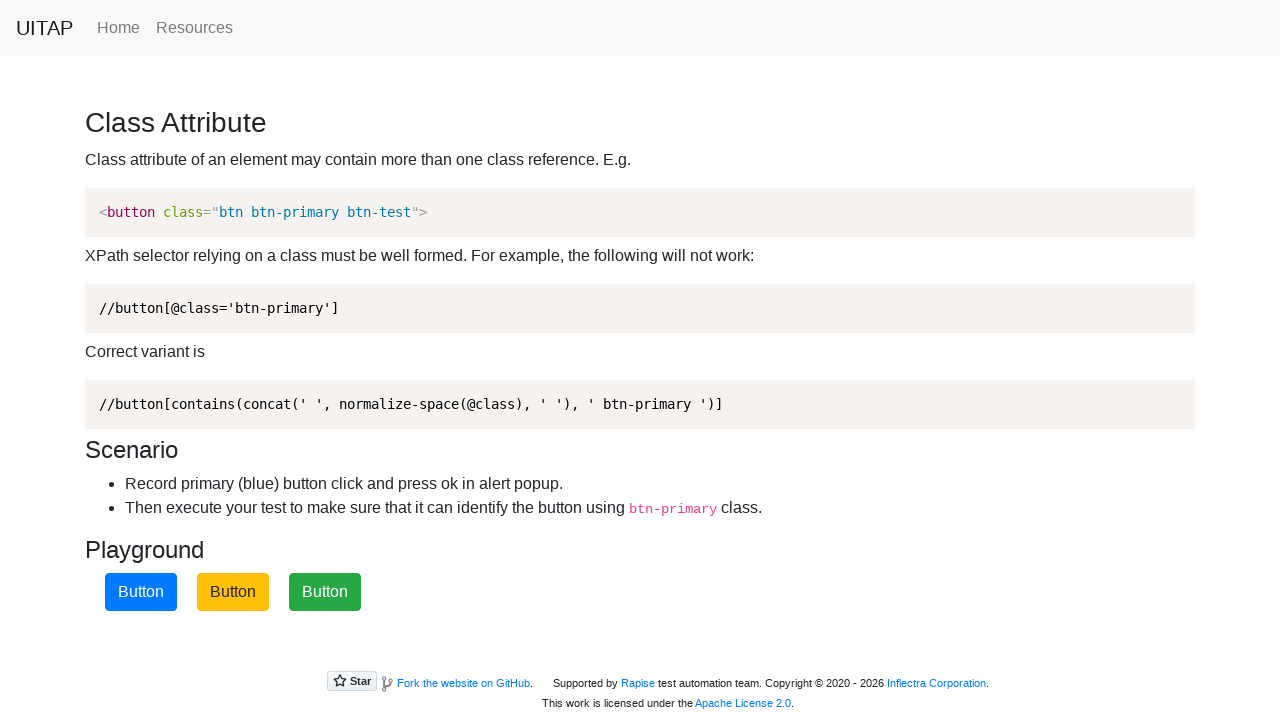

Clicked the blue button with btn-primary class at (141, 592) on button.btn-primary
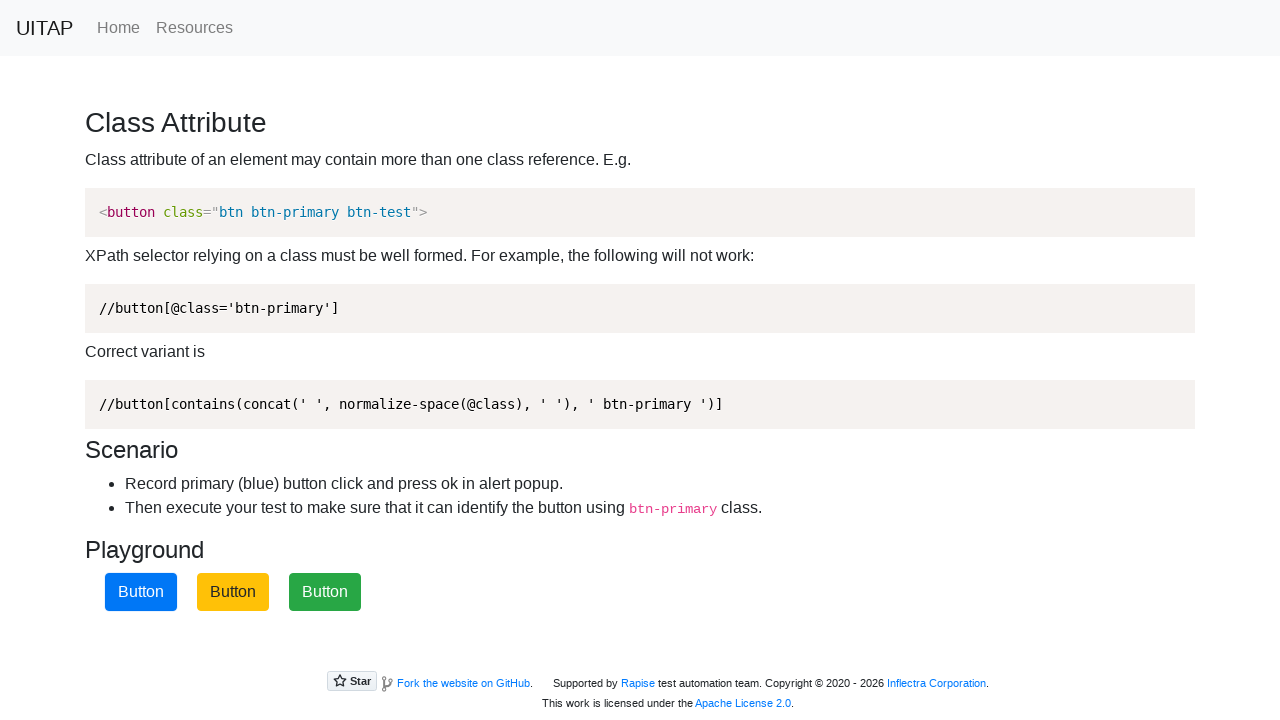

Set up alert dialog handler to accept
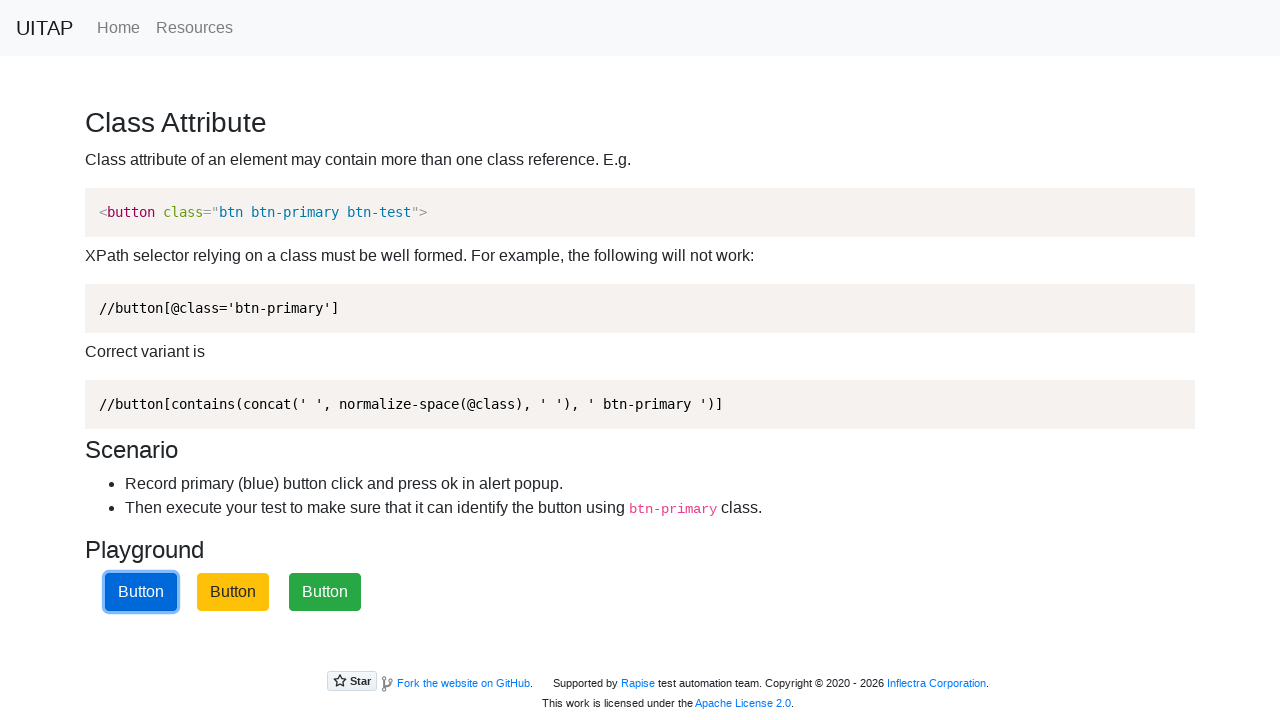

Waited for interaction to complete
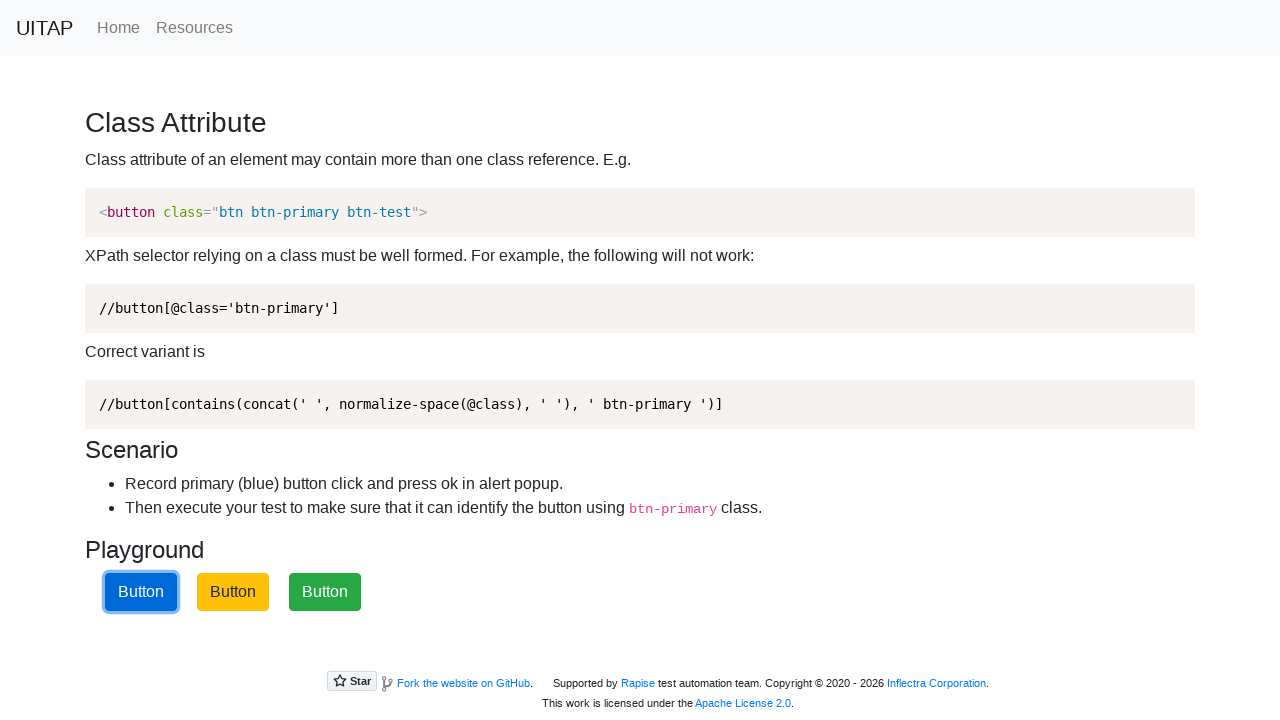

Clicked the blue button with btn-primary class at (141, 592) on button.btn-primary
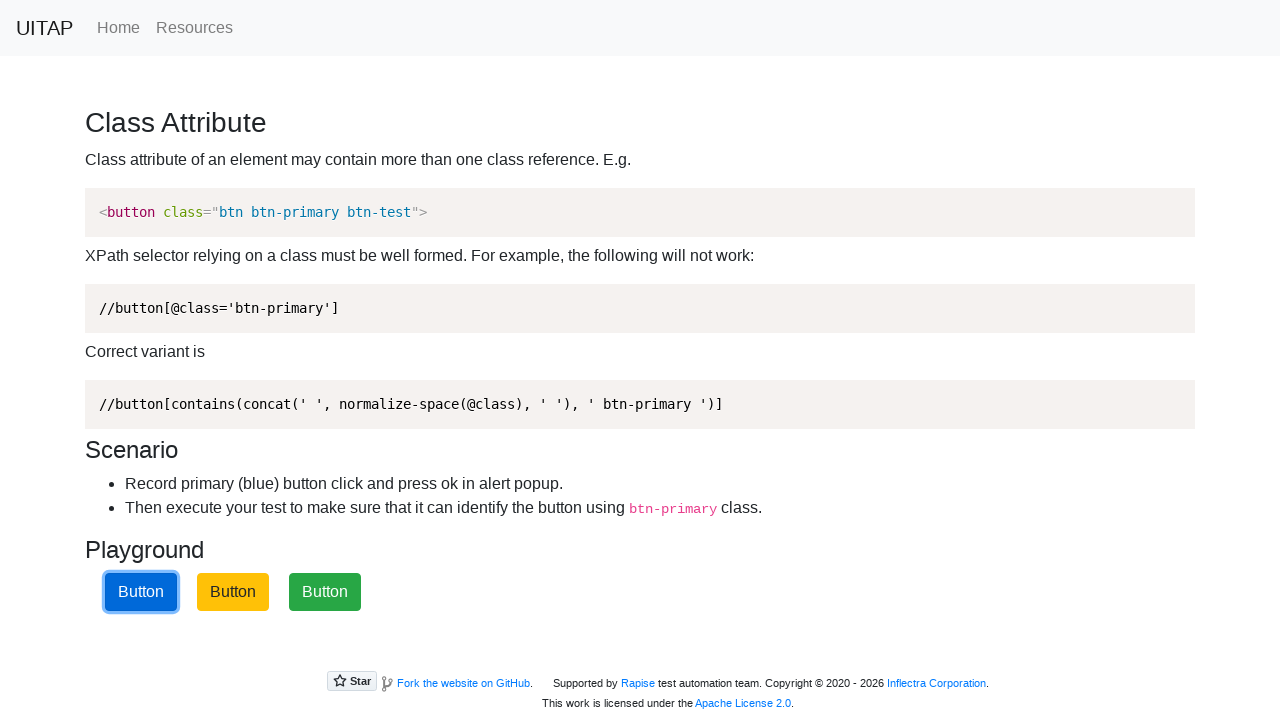

Set up alert dialog handler to accept
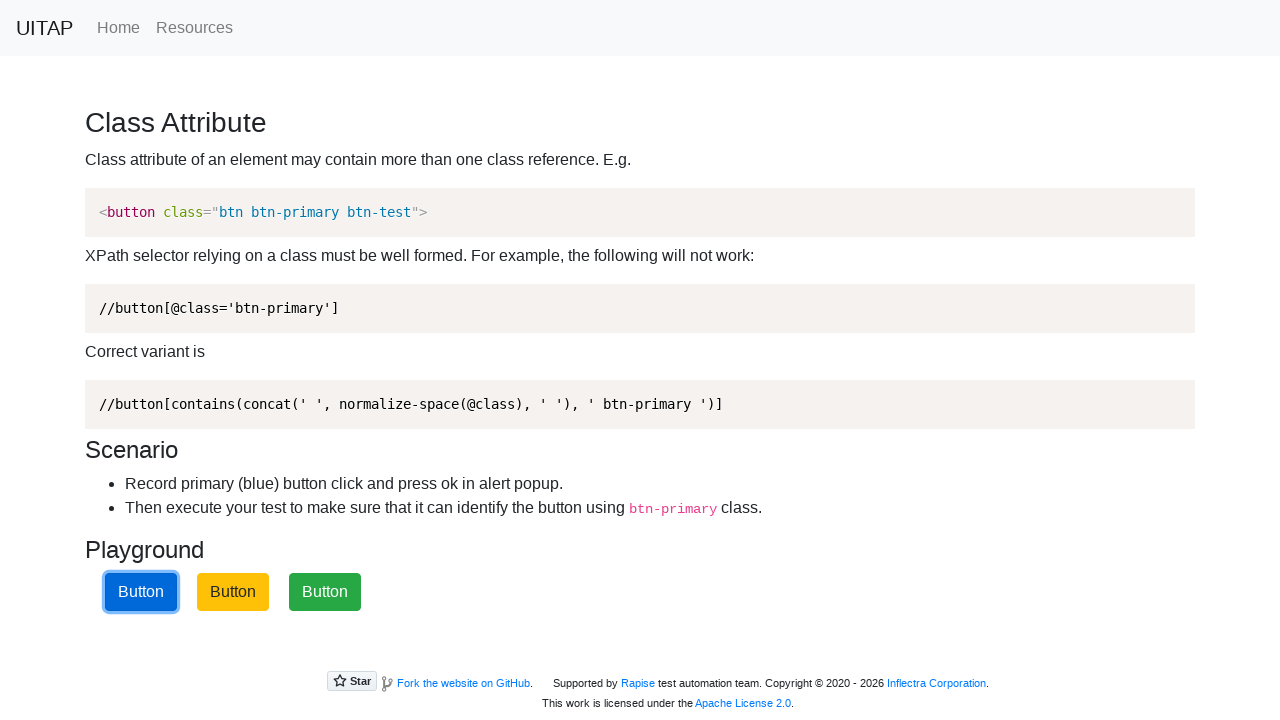

Waited for interaction to complete
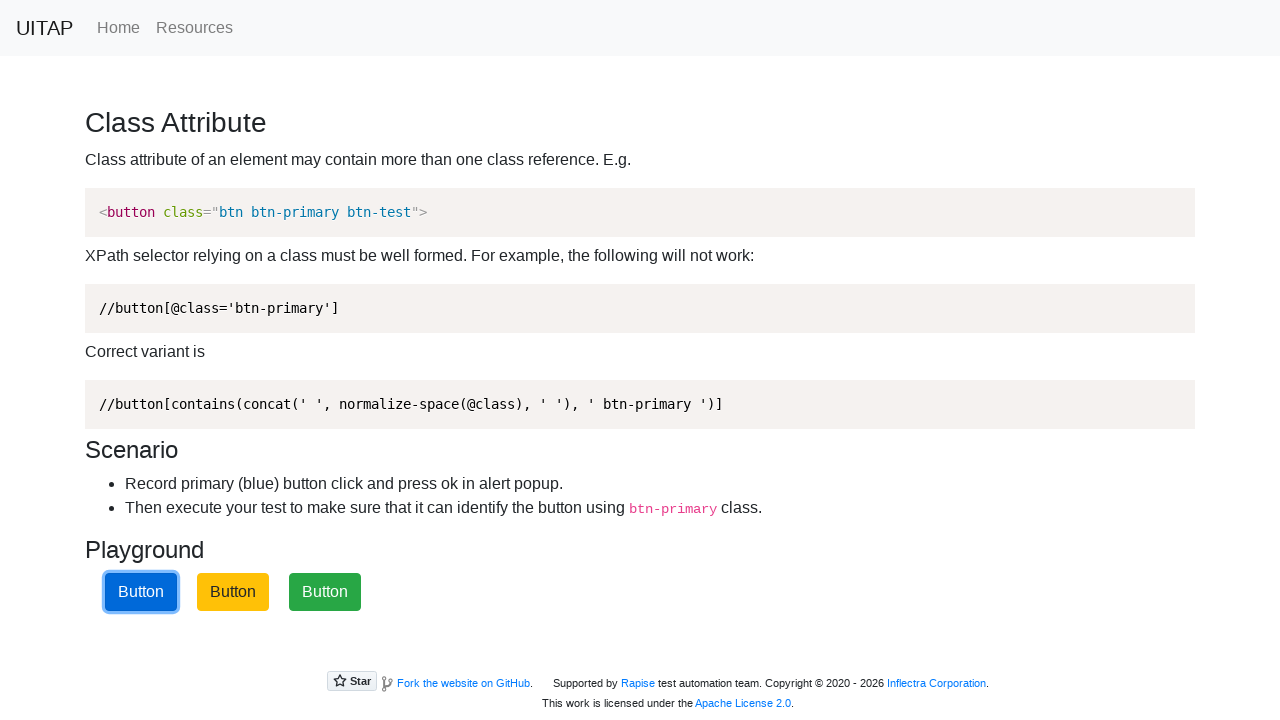

Clicked the blue button with btn-primary class at (141, 592) on button.btn-primary
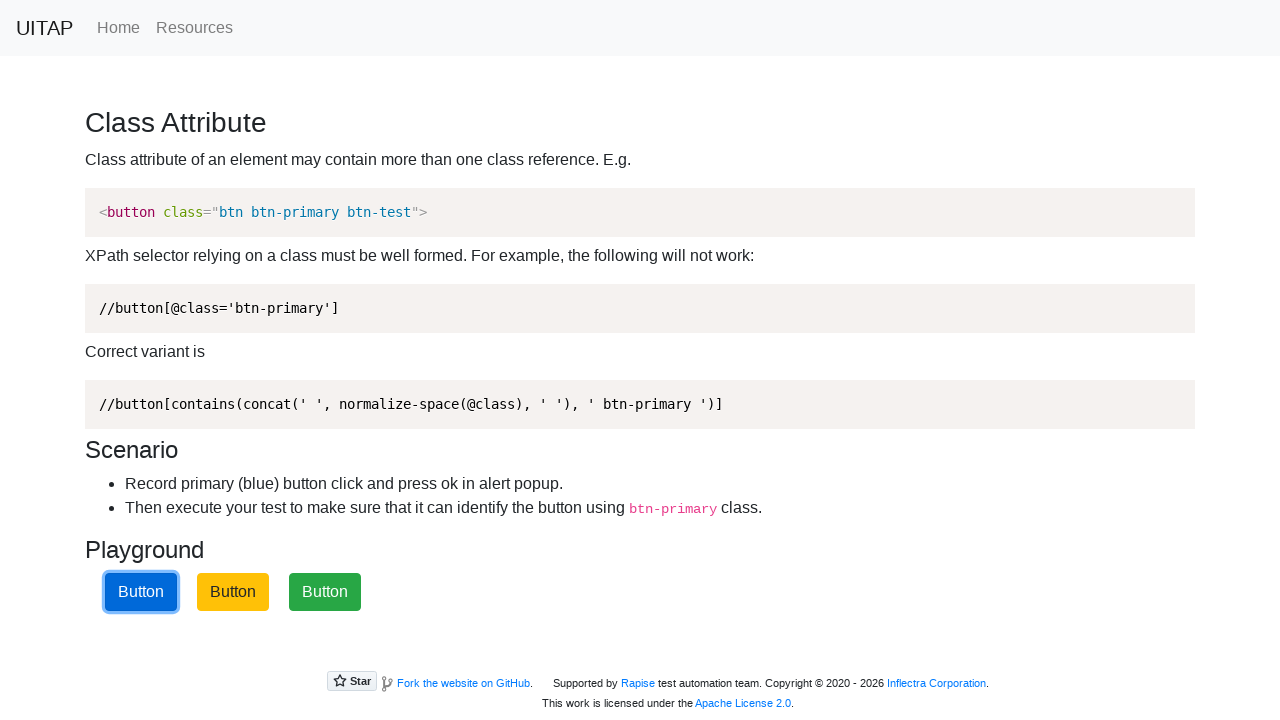

Set up alert dialog handler to accept
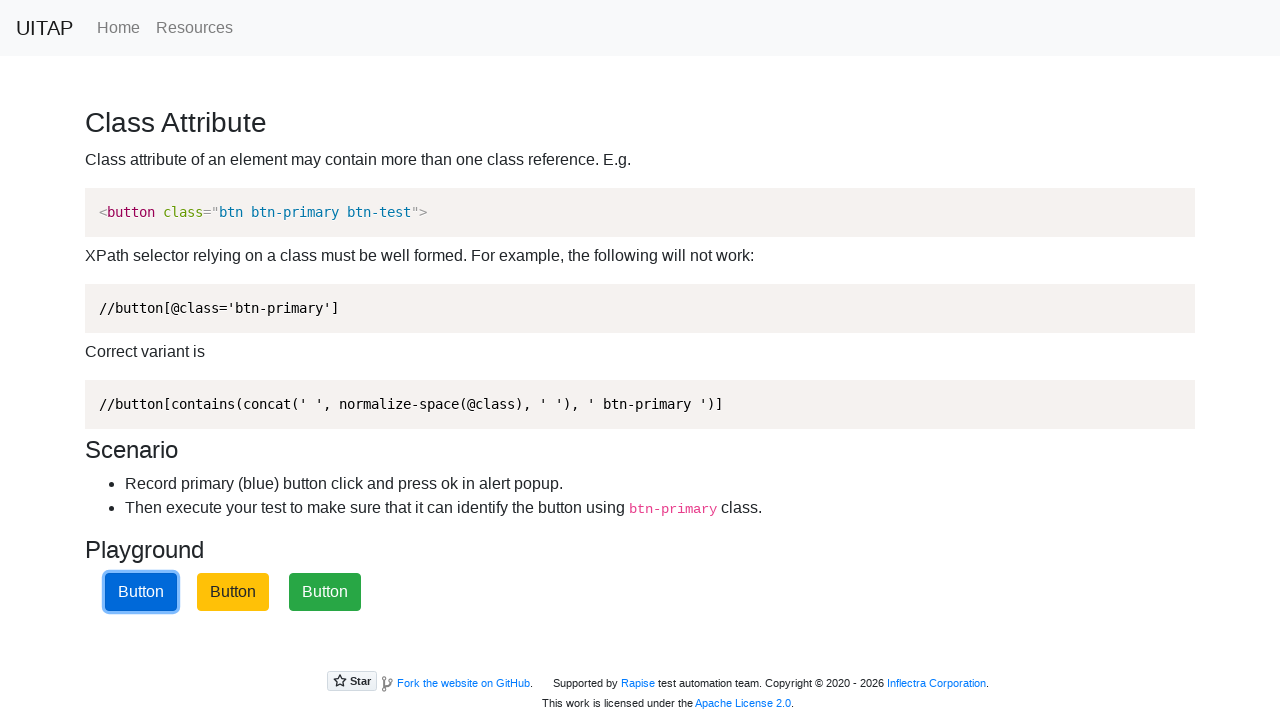

Waited for interaction to complete
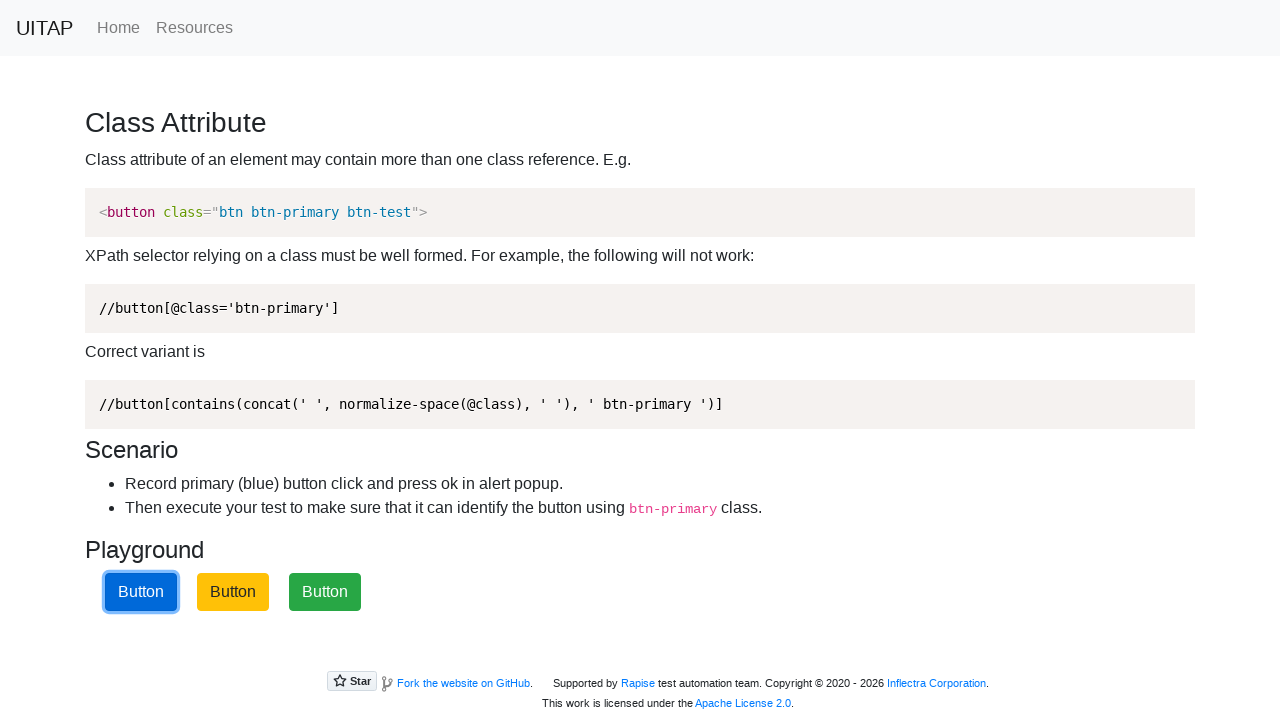

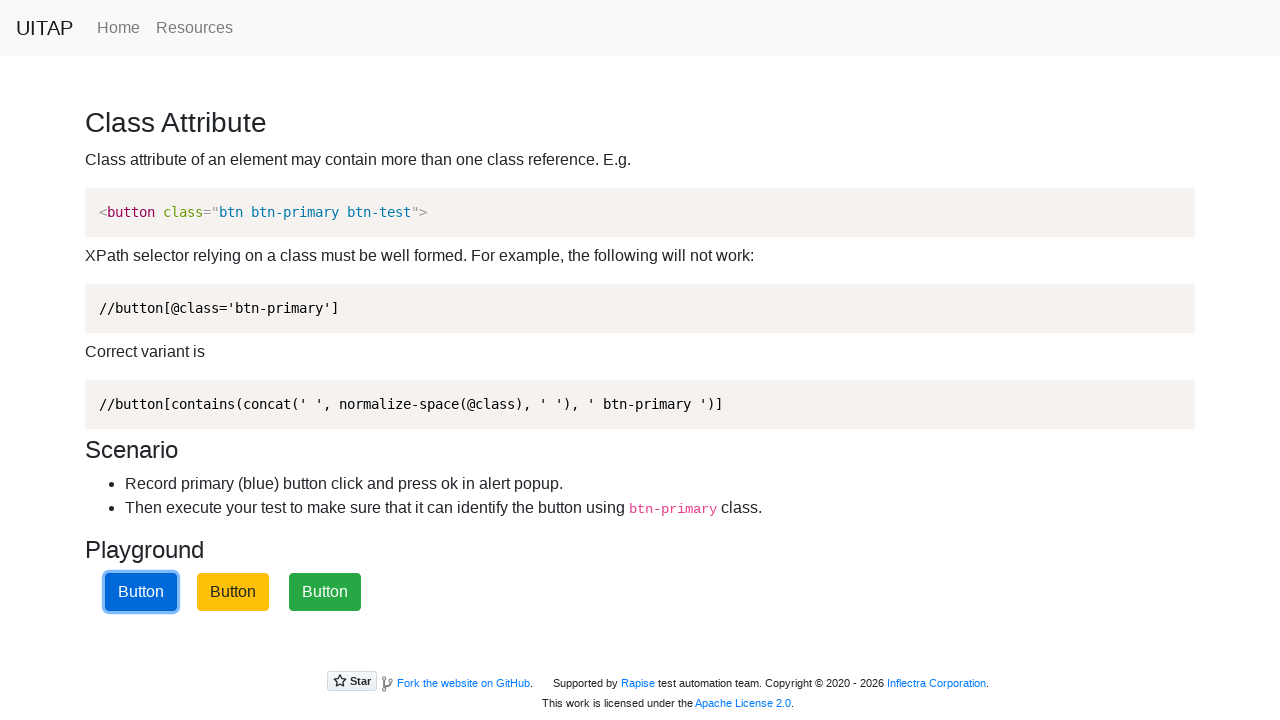